Tests JavaScript scroll functionality by scrolling to the bottom of the page, then back to the top, and finally scrolling down by 600 pixels on the Semantic UI dropdown documentation page.

Starting URL: https://semantic-ui.com/modules/dropdown.html

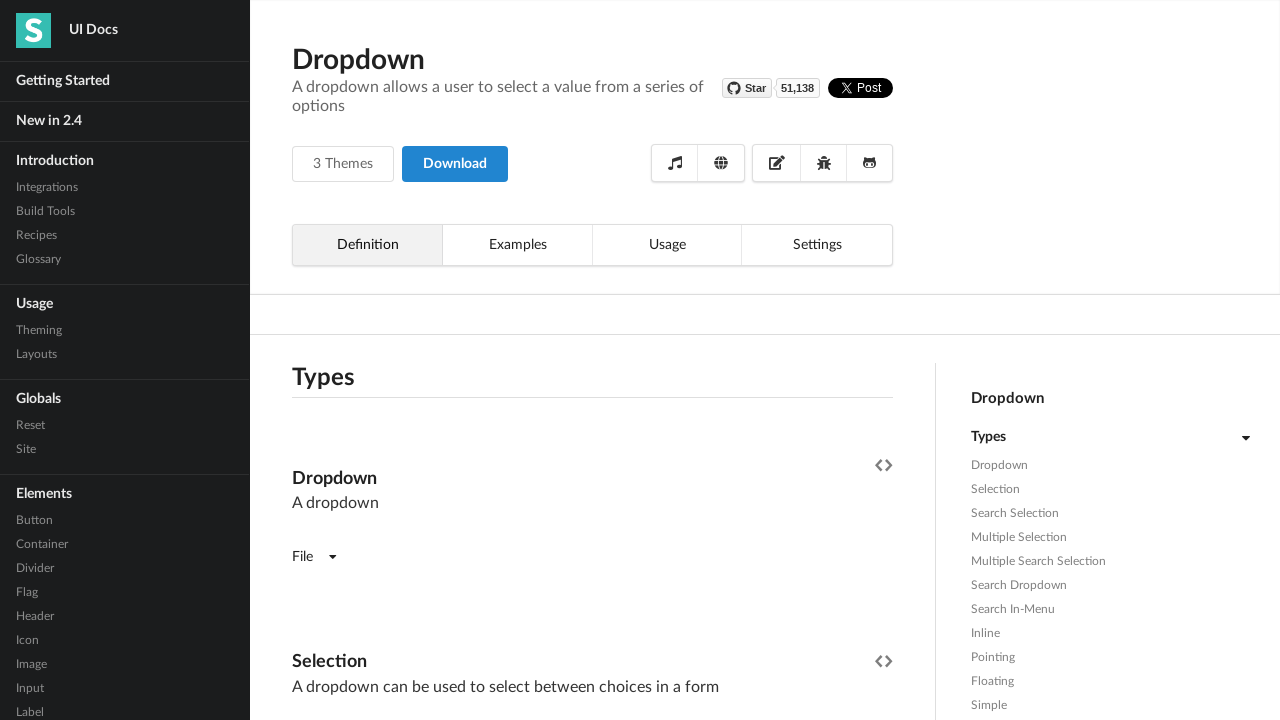

Scrolled to bottom of page
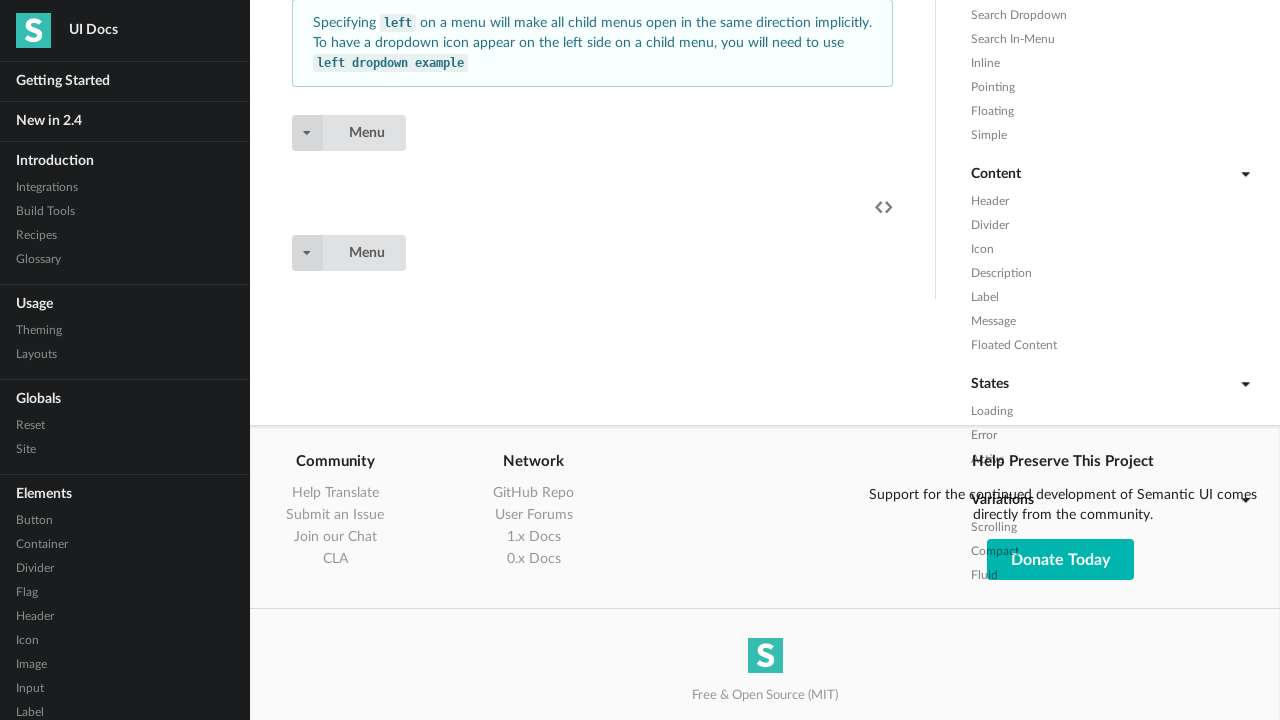

Waited 2 seconds to observe scroll to bottom
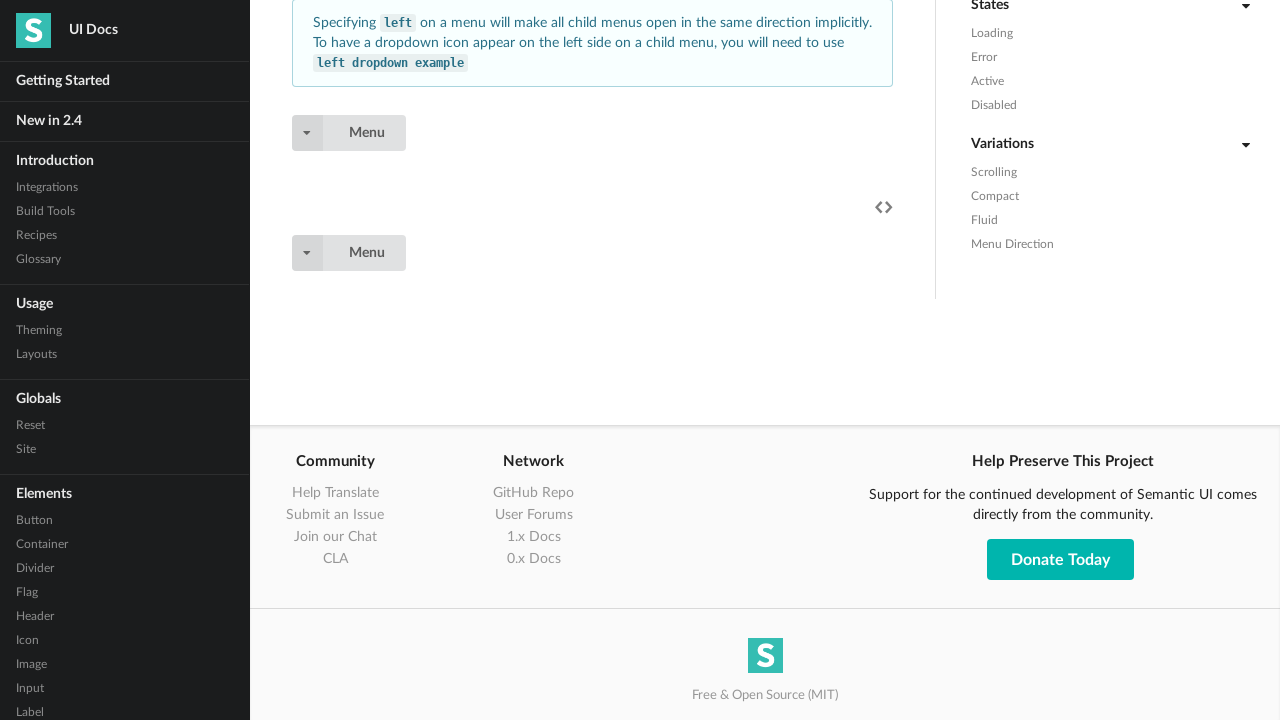

Scrolled back to top of page
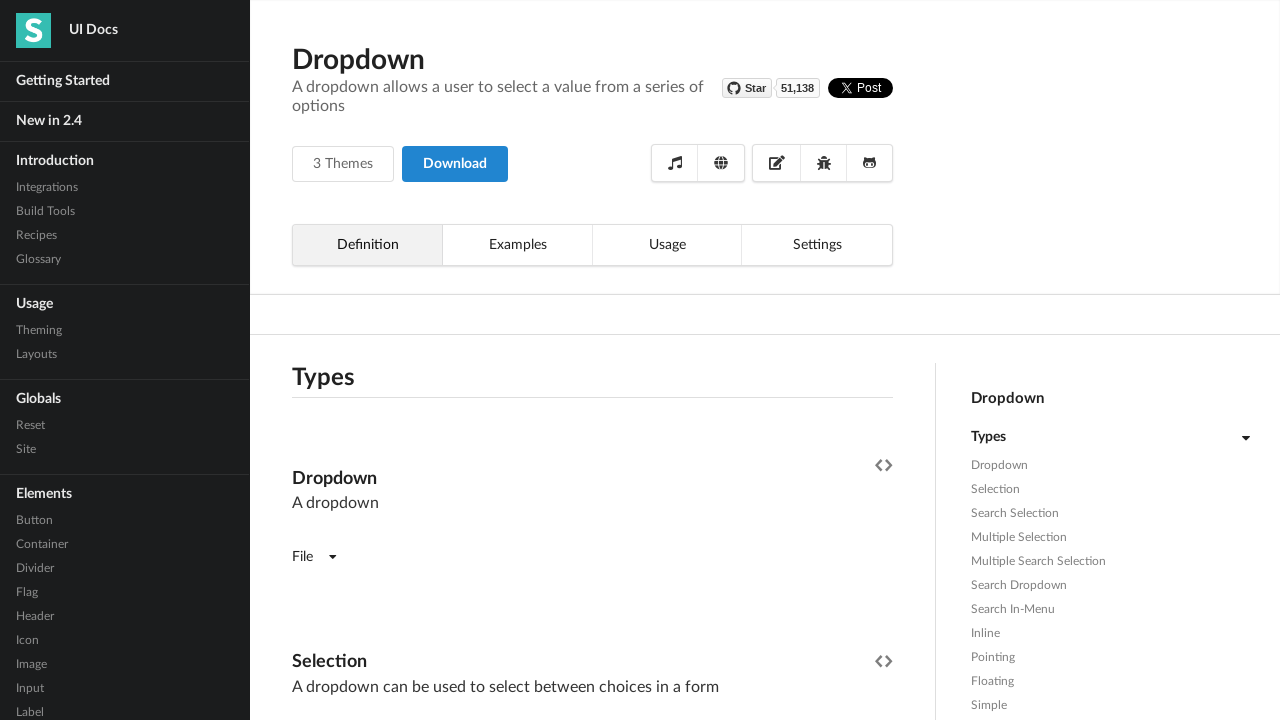

Waited 2 seconds to observe scroll to top
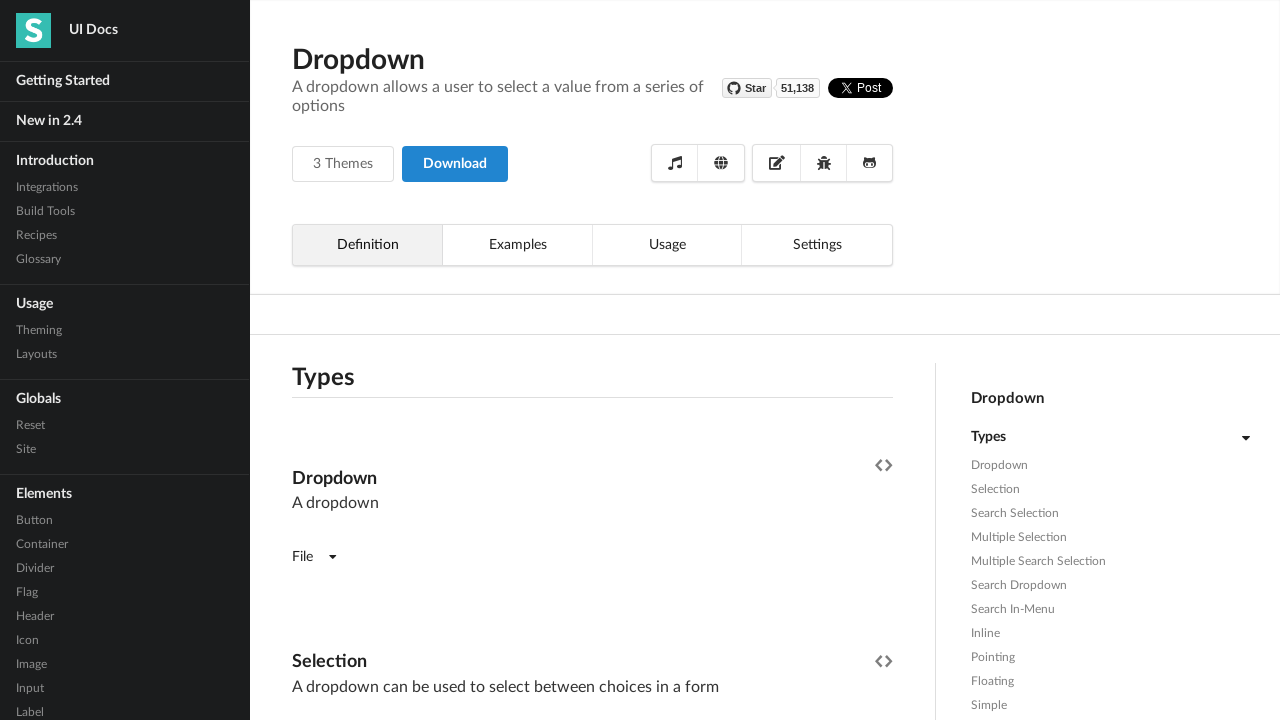

Scrolled down by 600 pixels
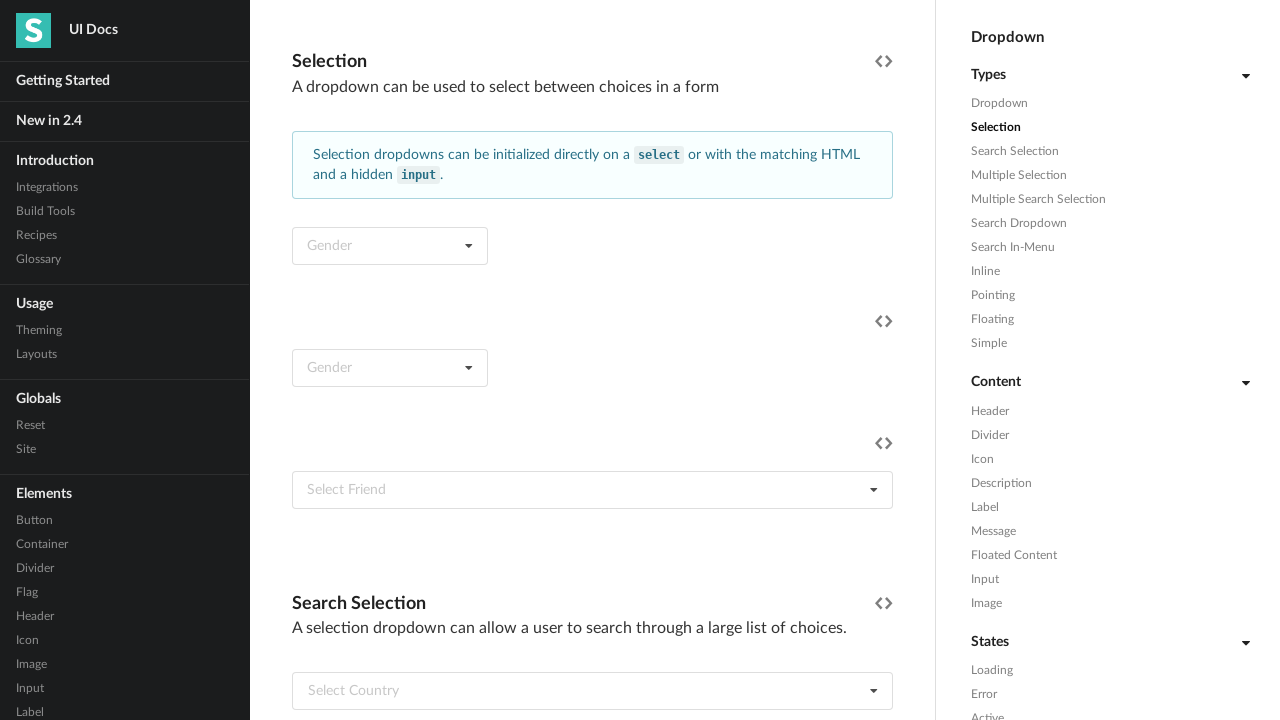

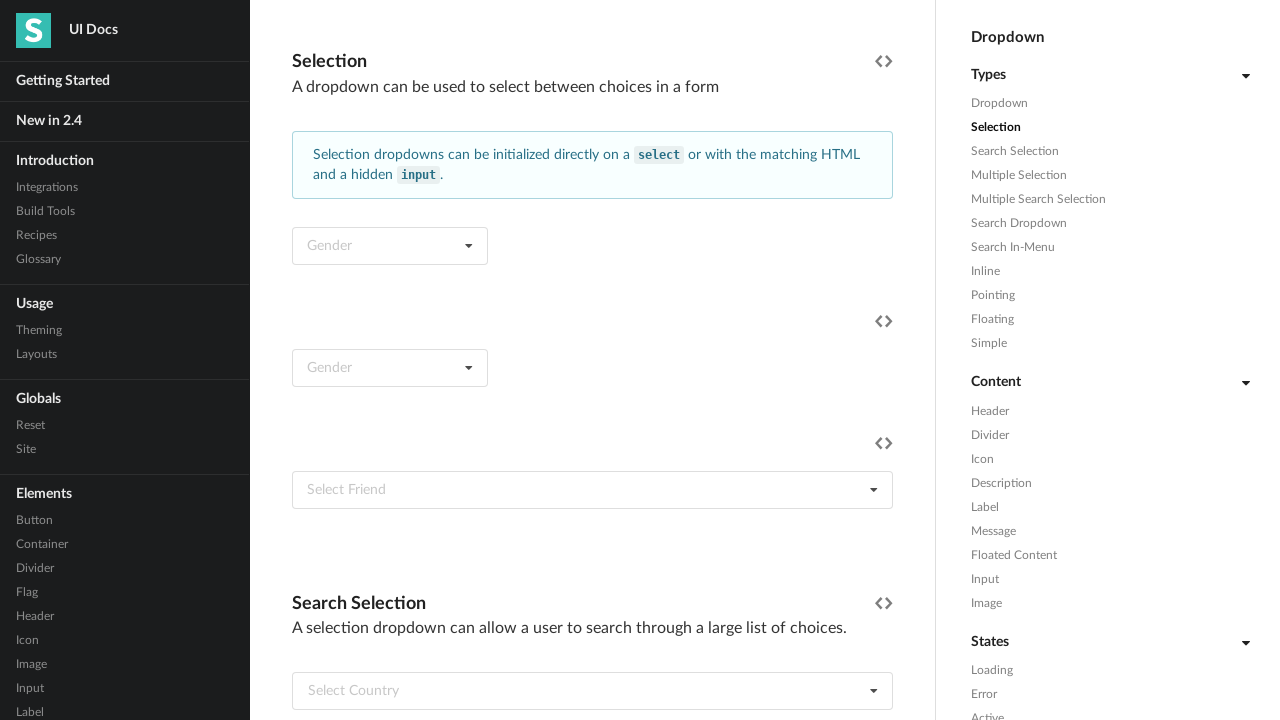